Tests drag and drop functionality on jQueryUI demo page by dragging an element and dropping it onto a target area within an iframe

Starting URL: https://jqueryui.com/droppable/

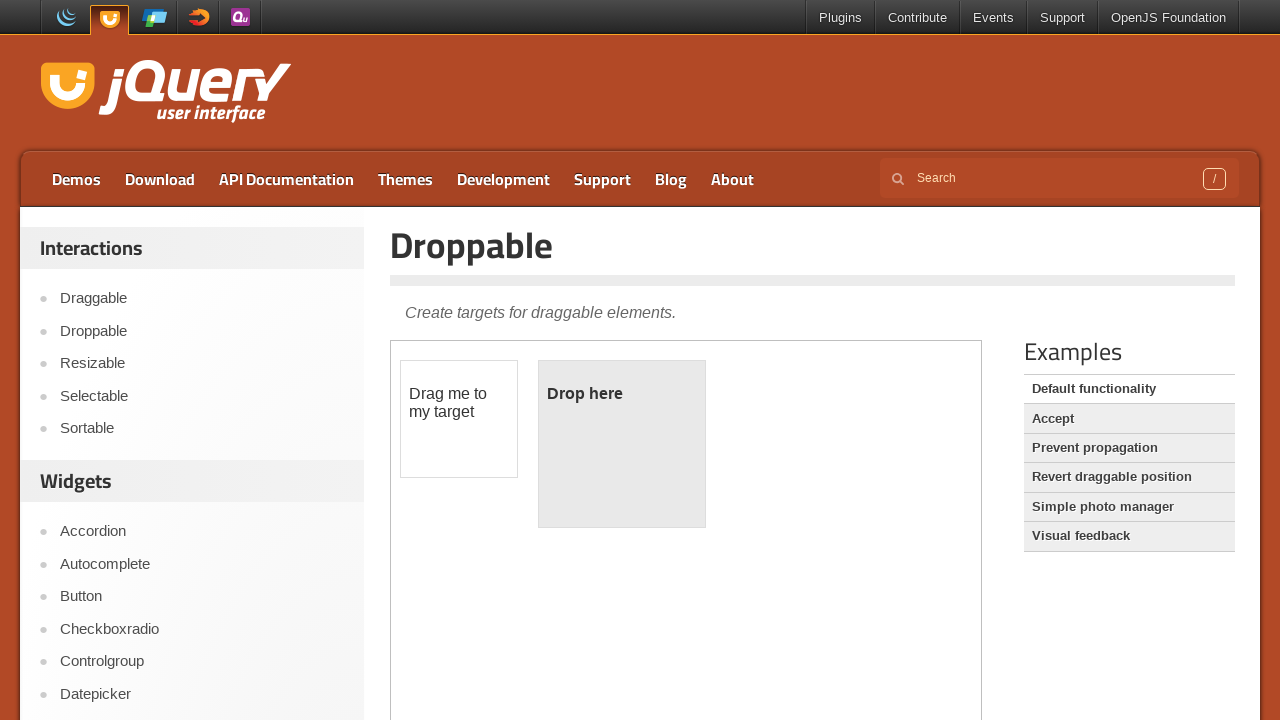

Located the first iframe containing drag and drop elements
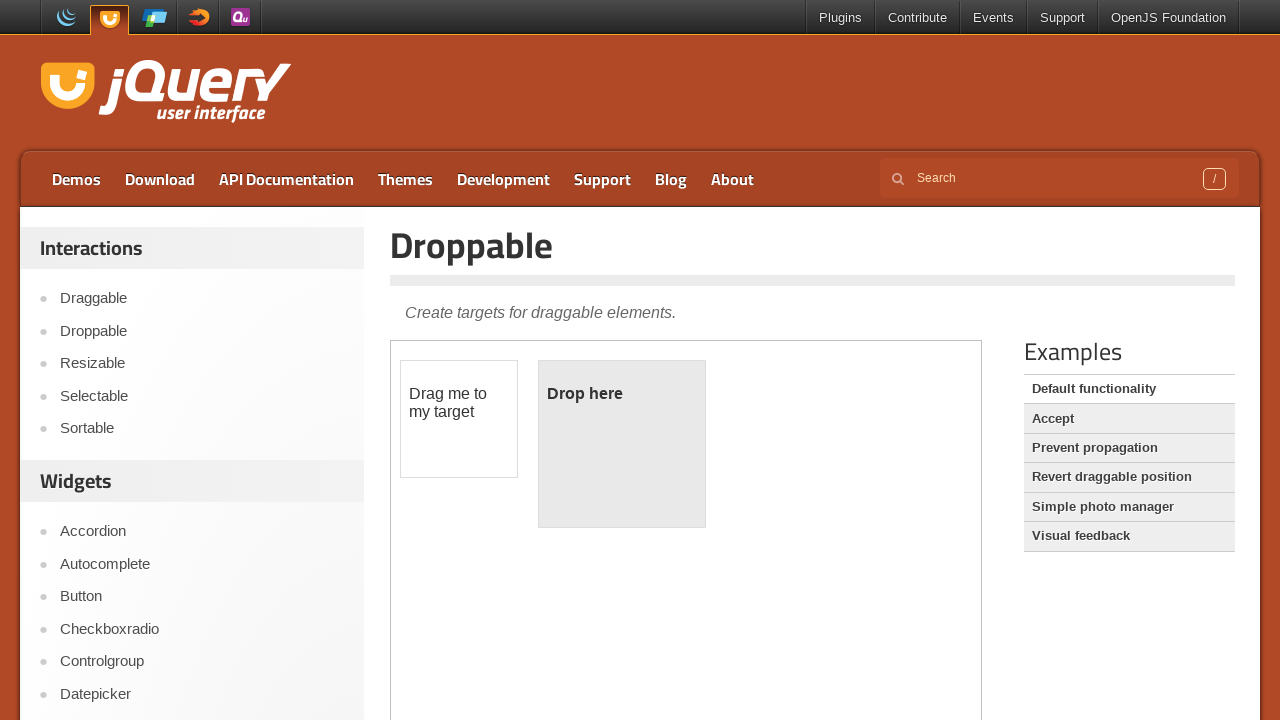

Located the draggable element with id 'draggable'
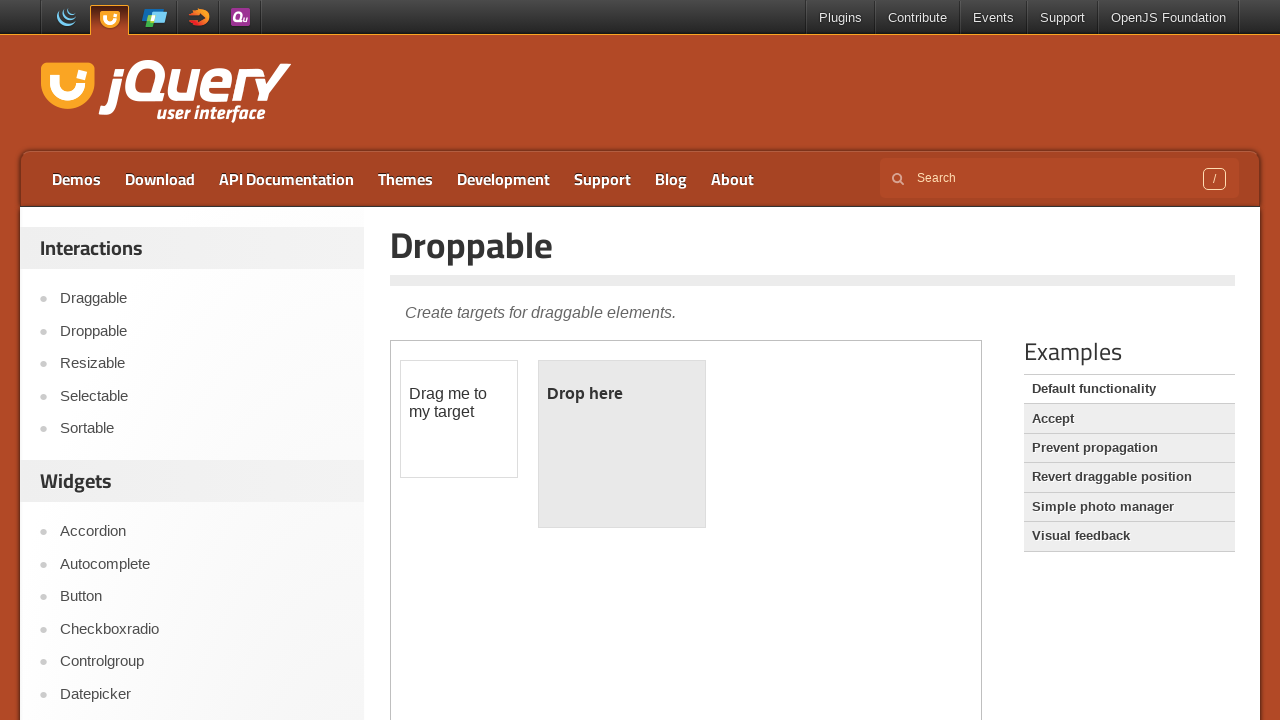

Located the droppable target element with id 'droppable'
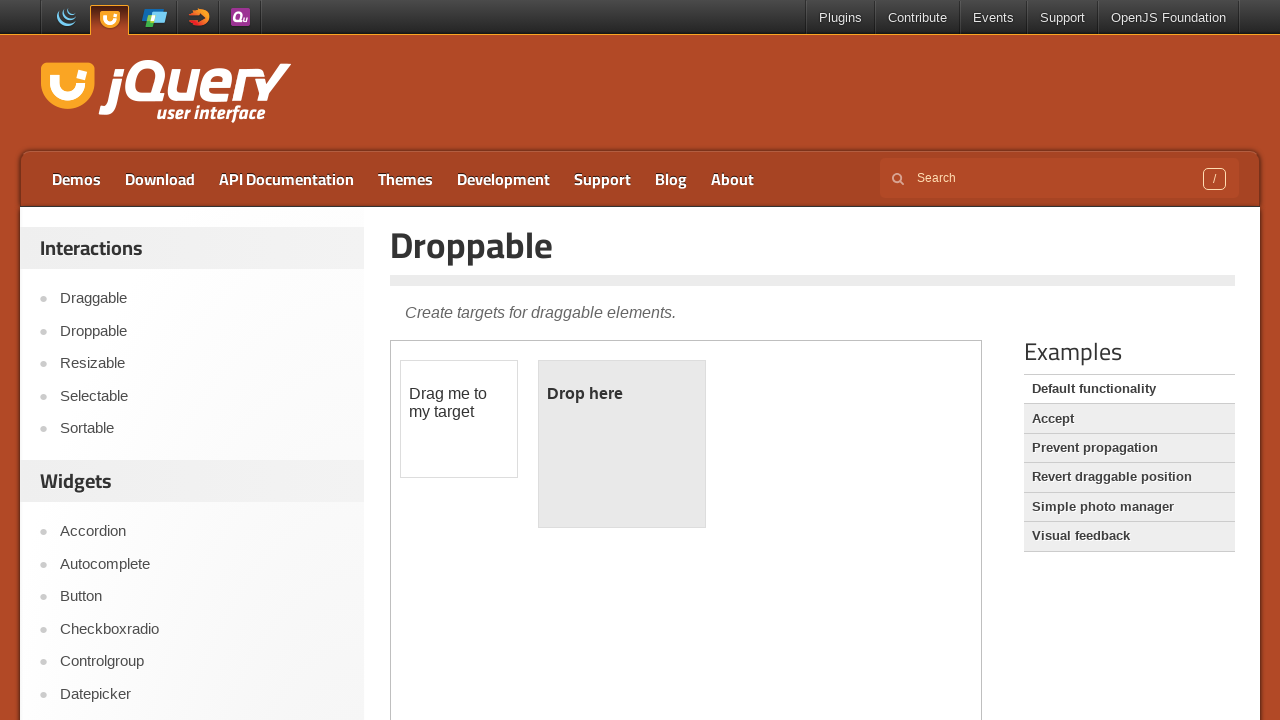

Dragged the draggable element onto the droppable target at (622, 444)
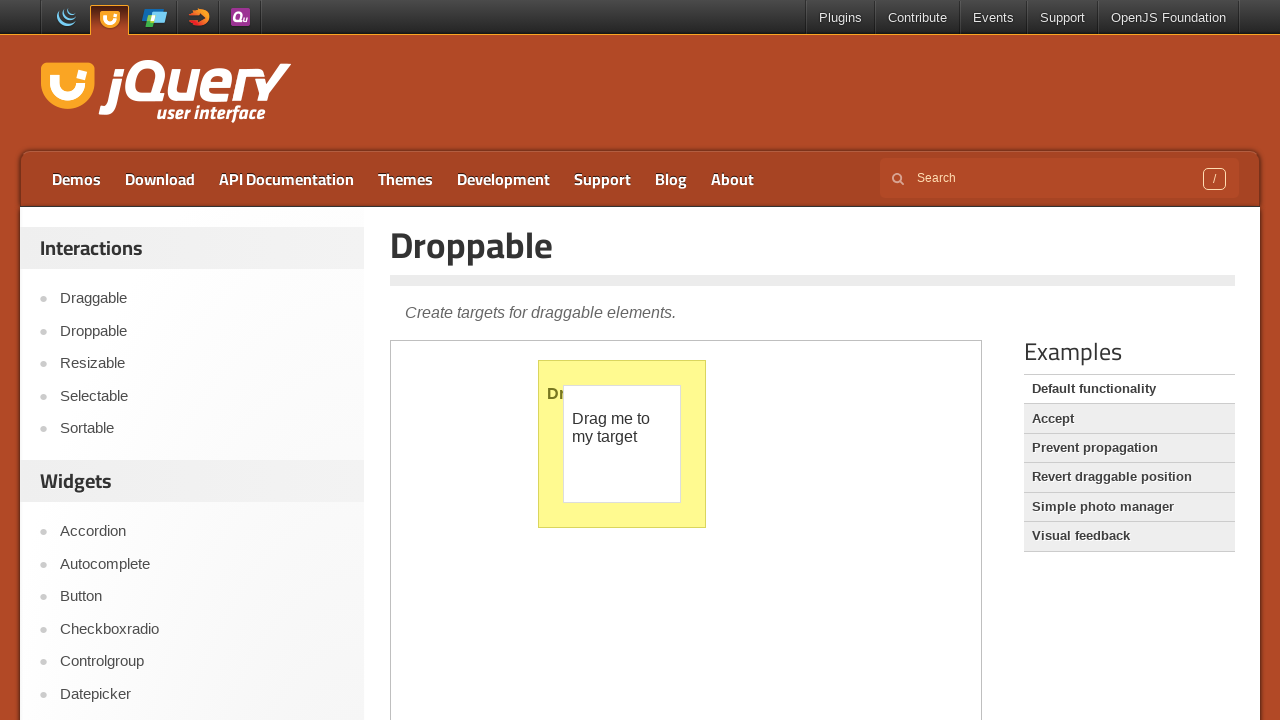

Waited 1 second for drag and drop operation to complete
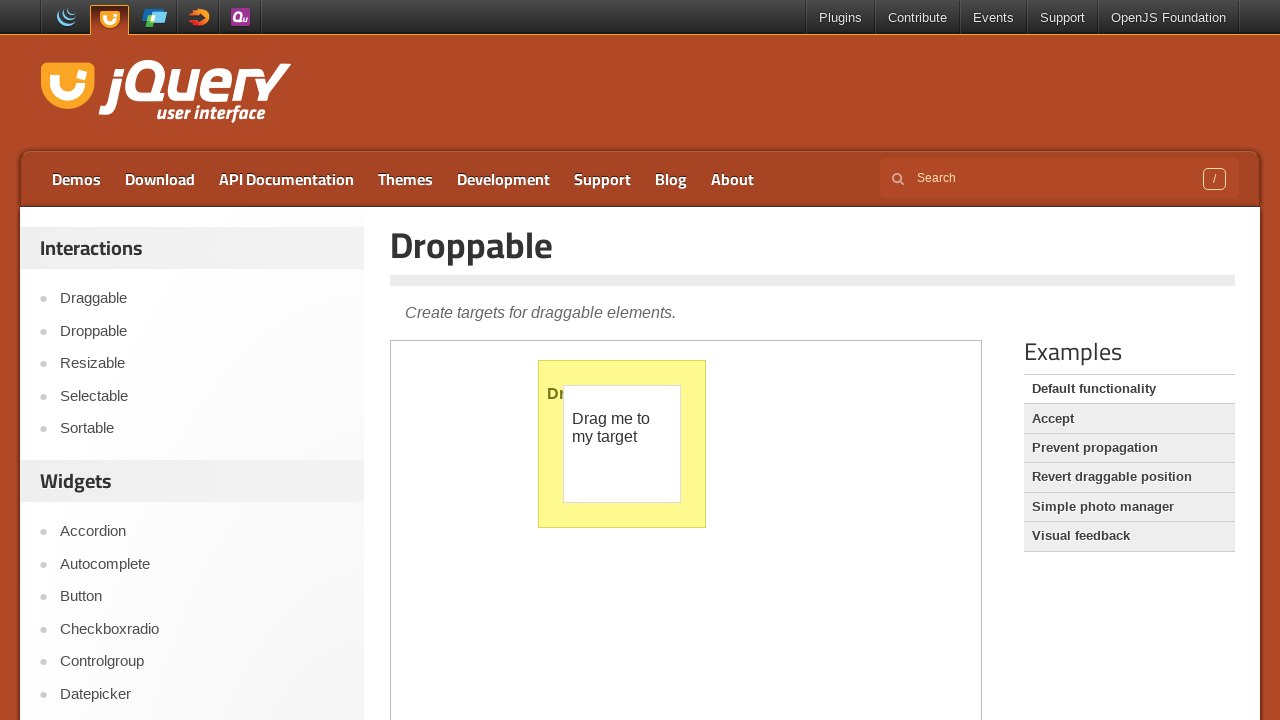

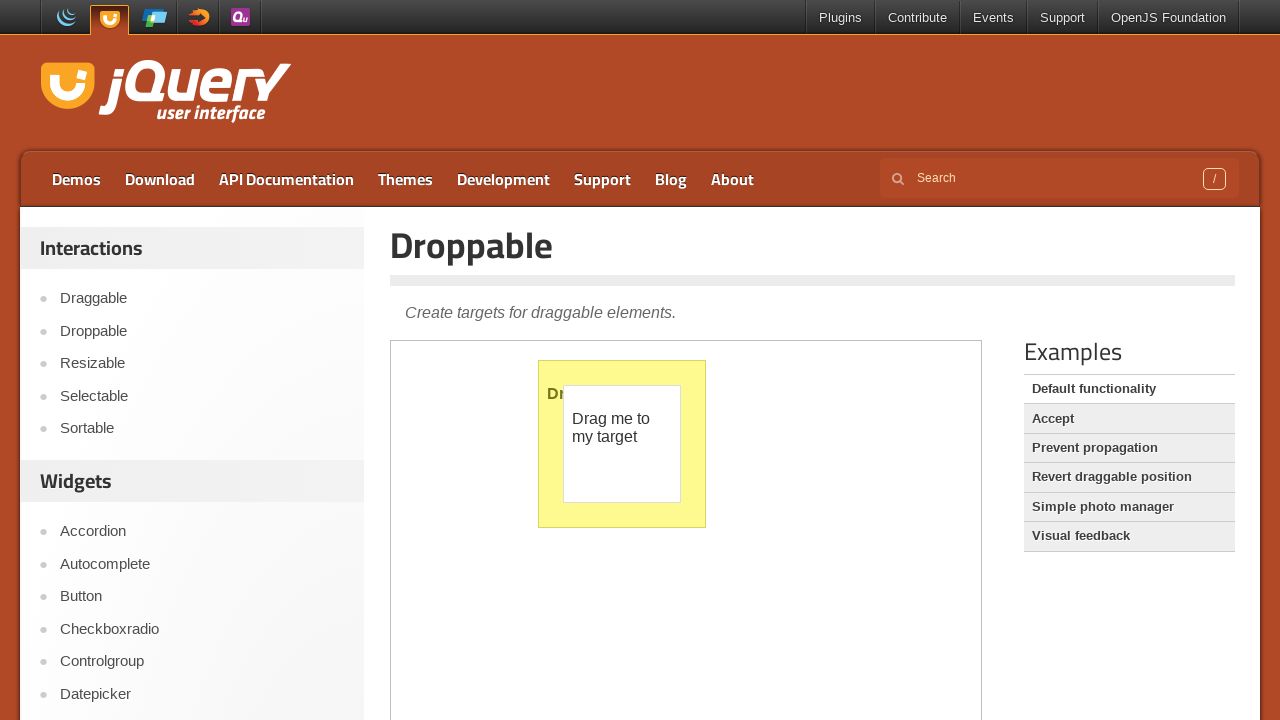